Tests right-click context menu functionality by right-clicking an element, hovering over menu item, and clicking quit option

Starting URL: http://swisnl.github.io/jQuery-contextMenu/demo.html

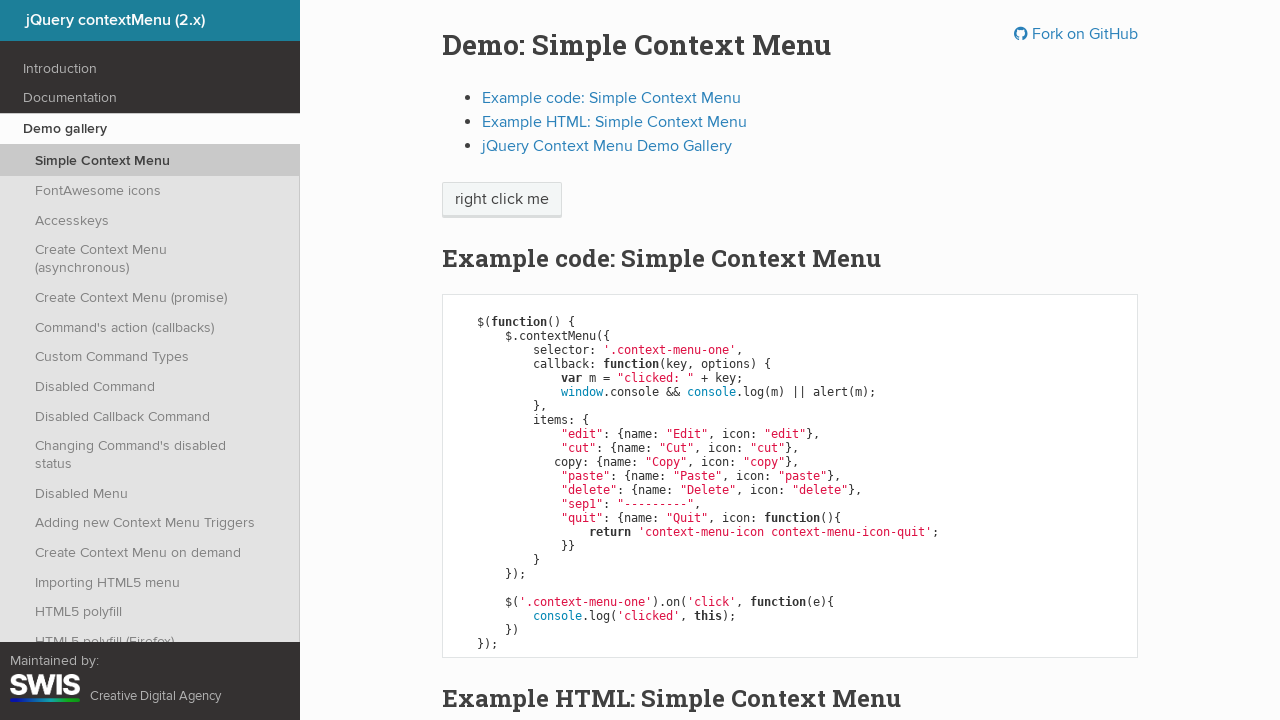

Right-clicked on context menu button to open menu at (502, 200) on xpath=//span[@class='context-menu-one btn btn-neutral']
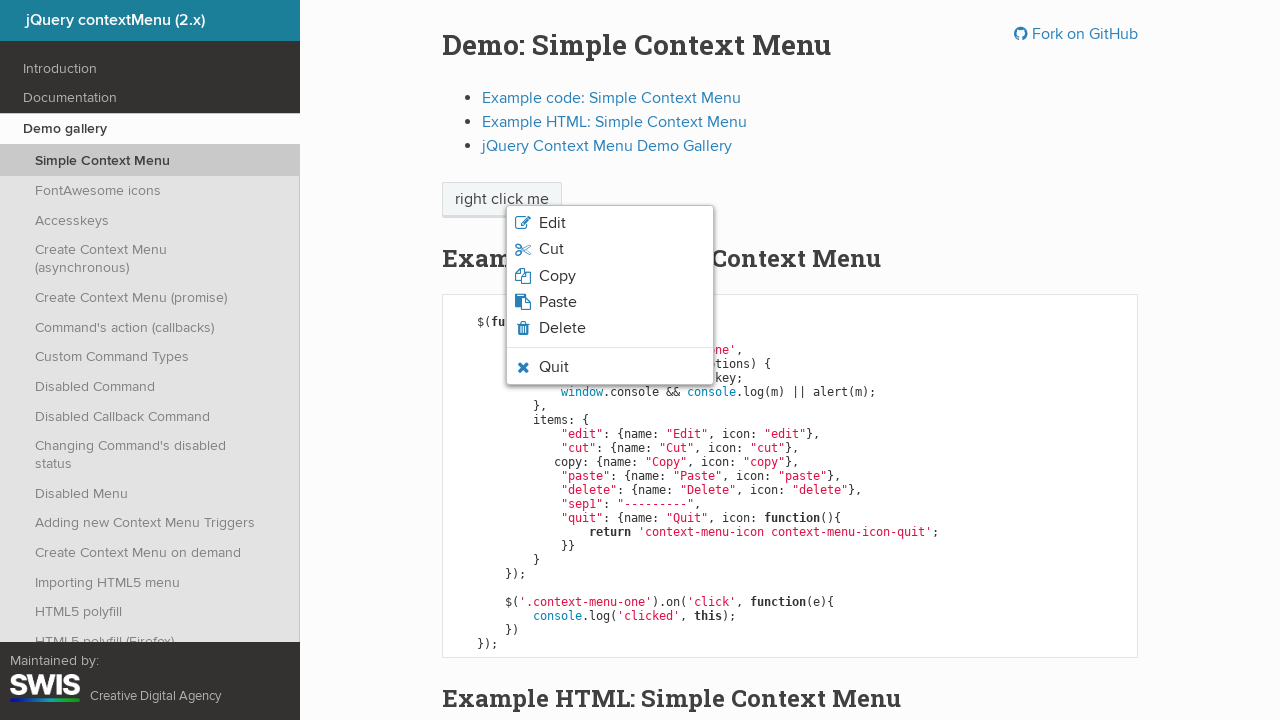

Verified context menu is displayed
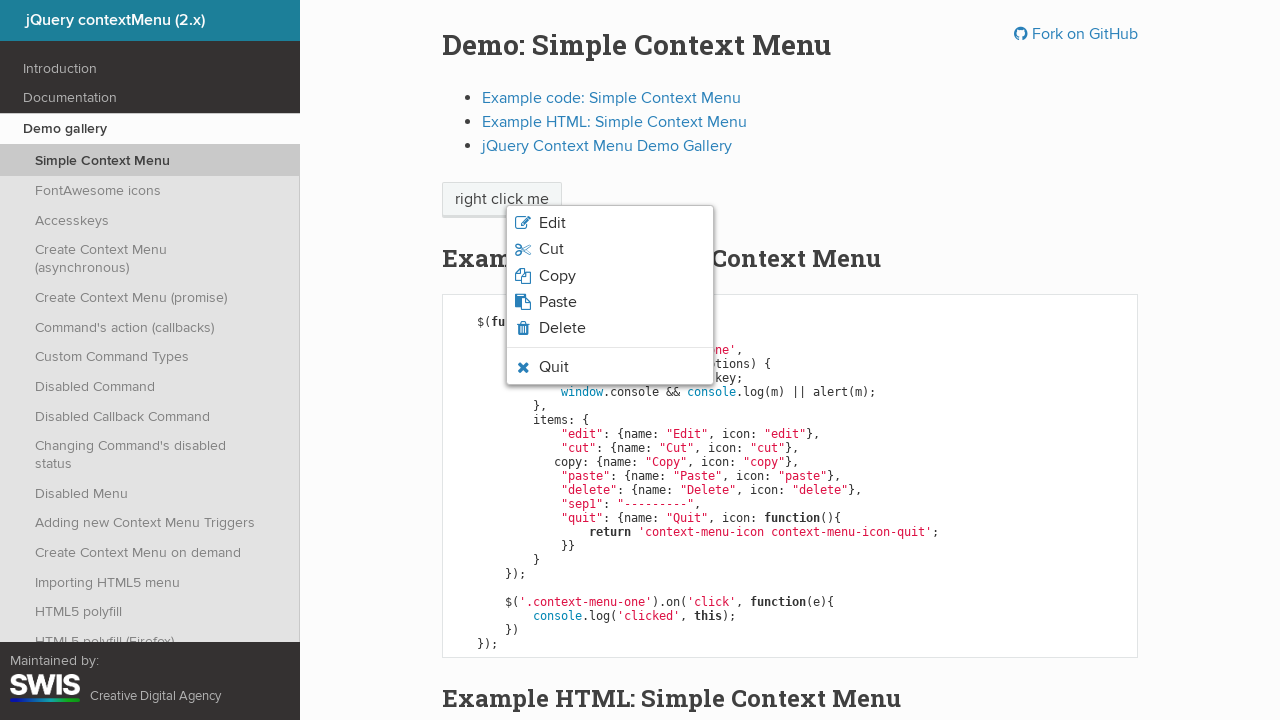

Hovered over Quit menu option at (554, 367) on xpath=//span[text()='Quit']
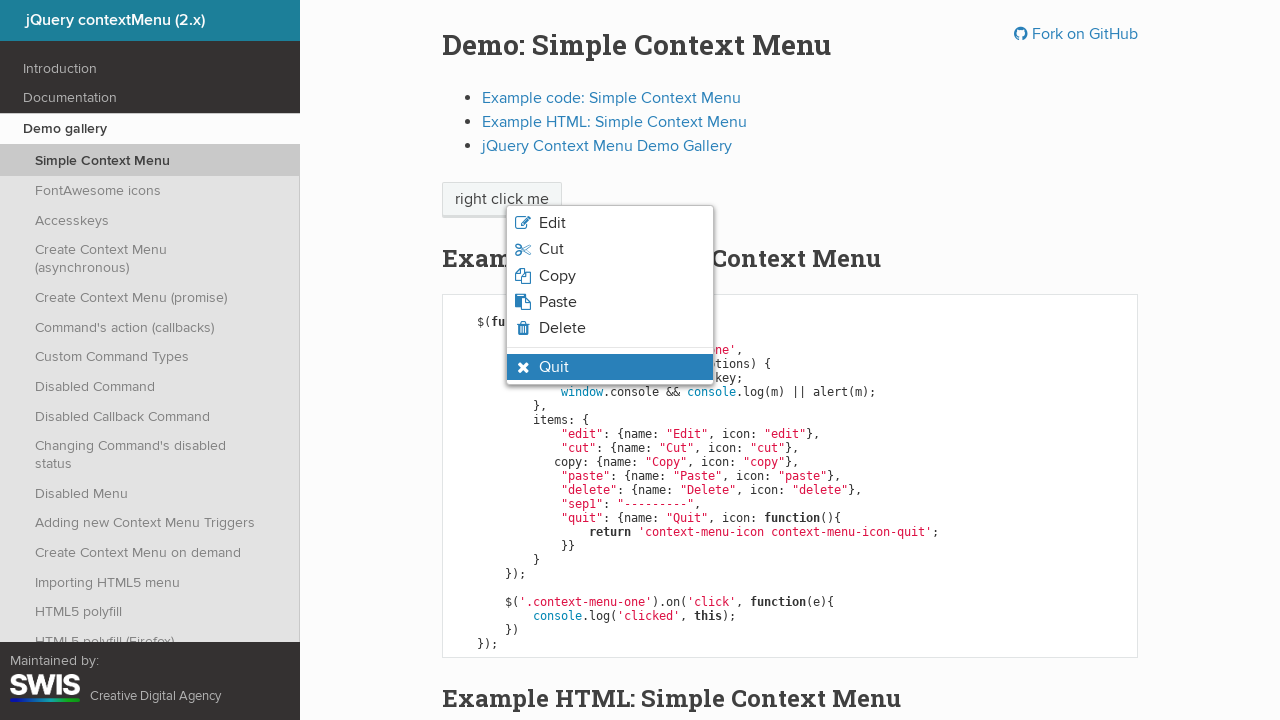

Verified Quit option is in hover state
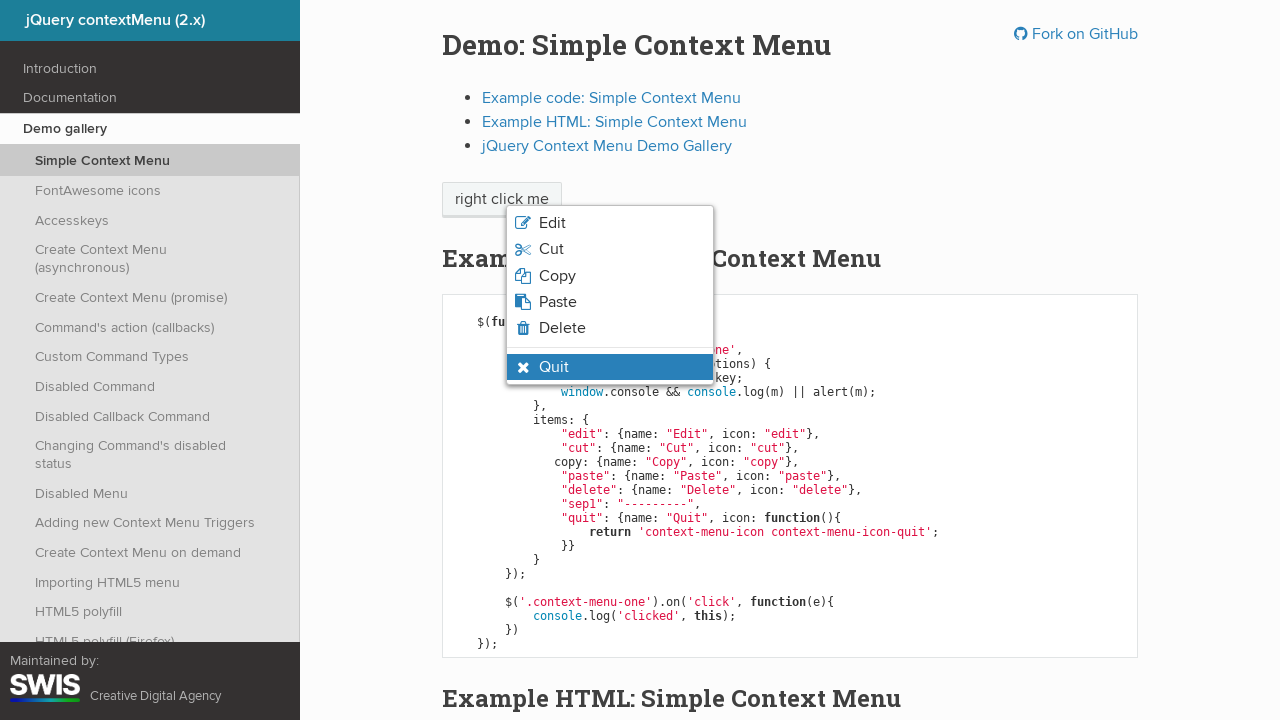

Clicked Quit menu option at (554, 367) on xpath=//span[text()='Quit']
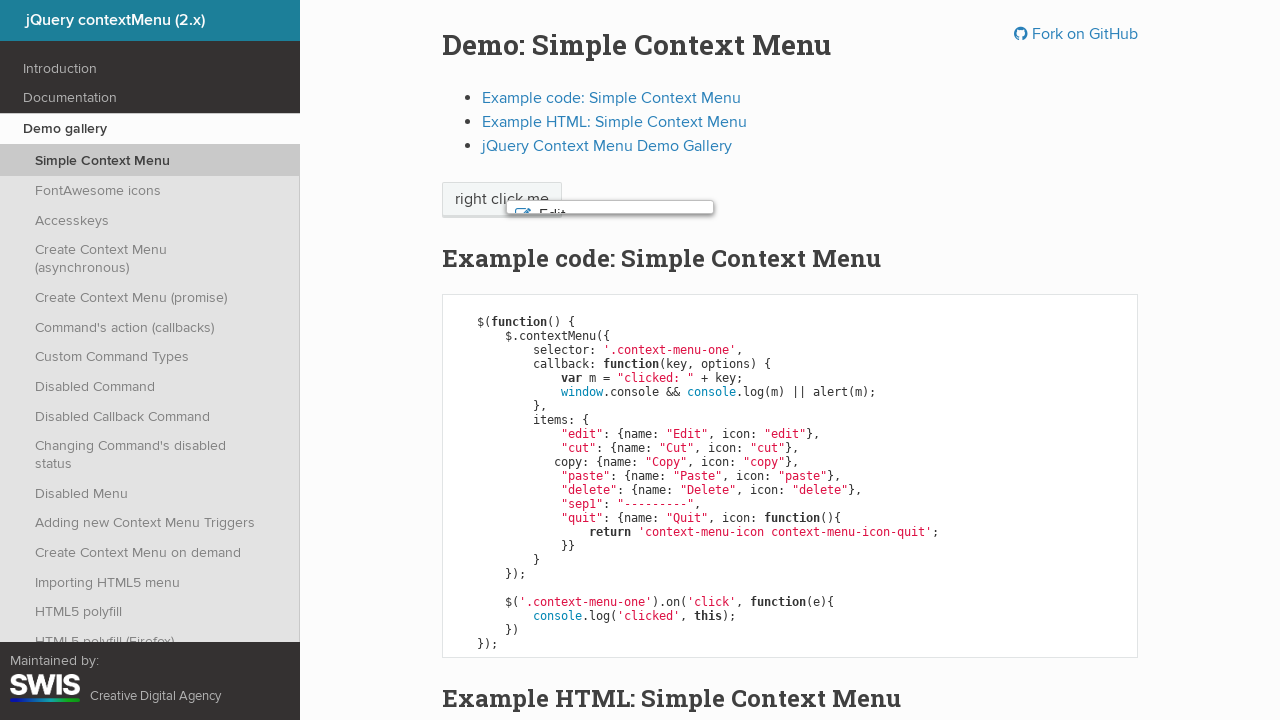

Alert dialog accepted
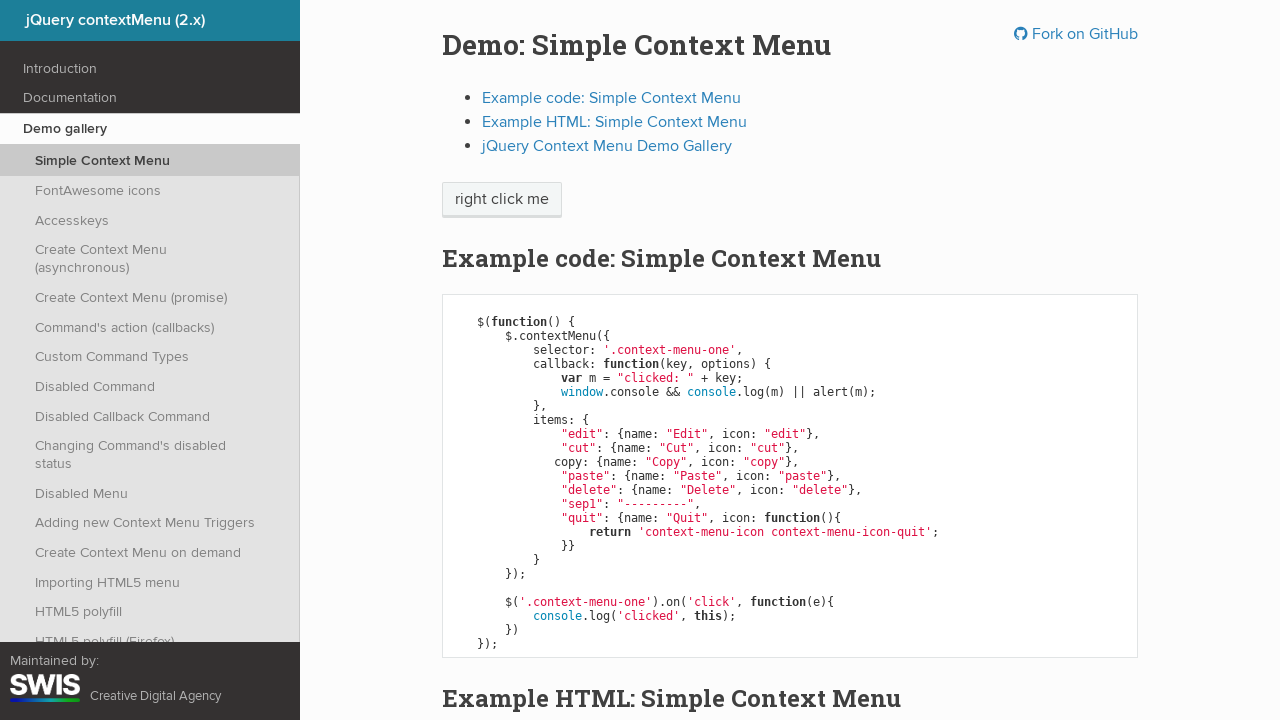

Verified Quit button is no longer visible
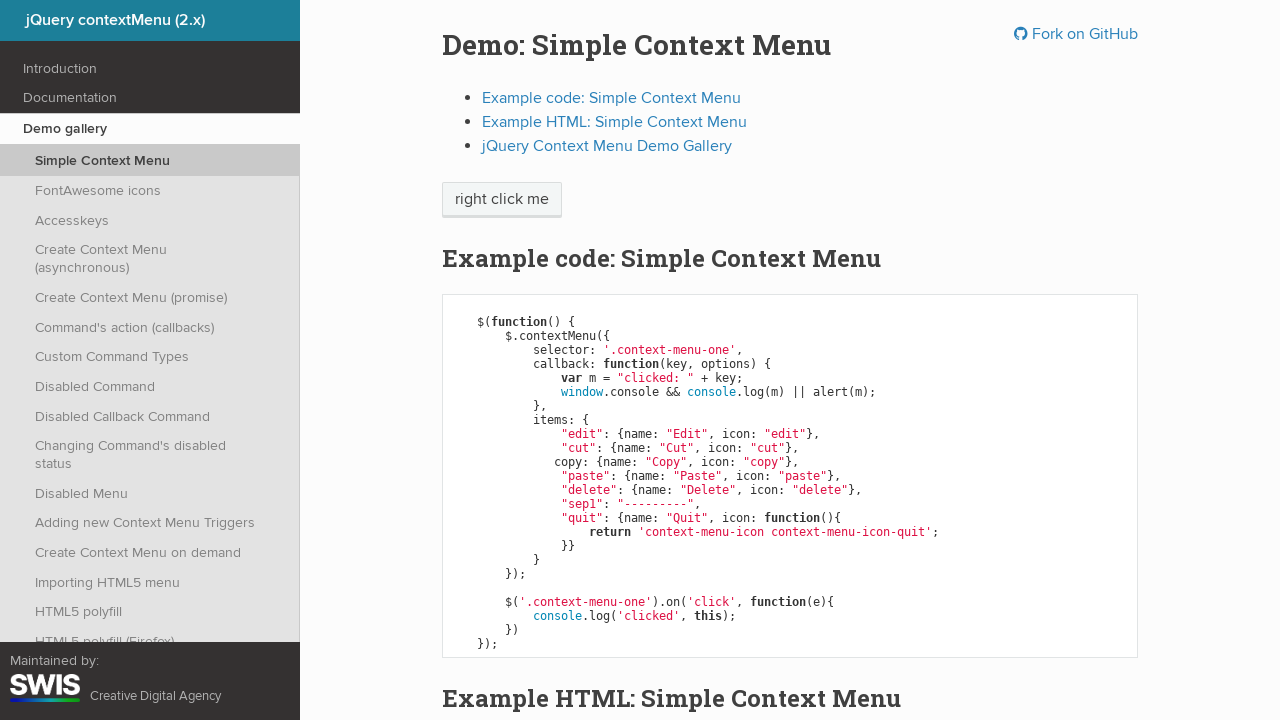

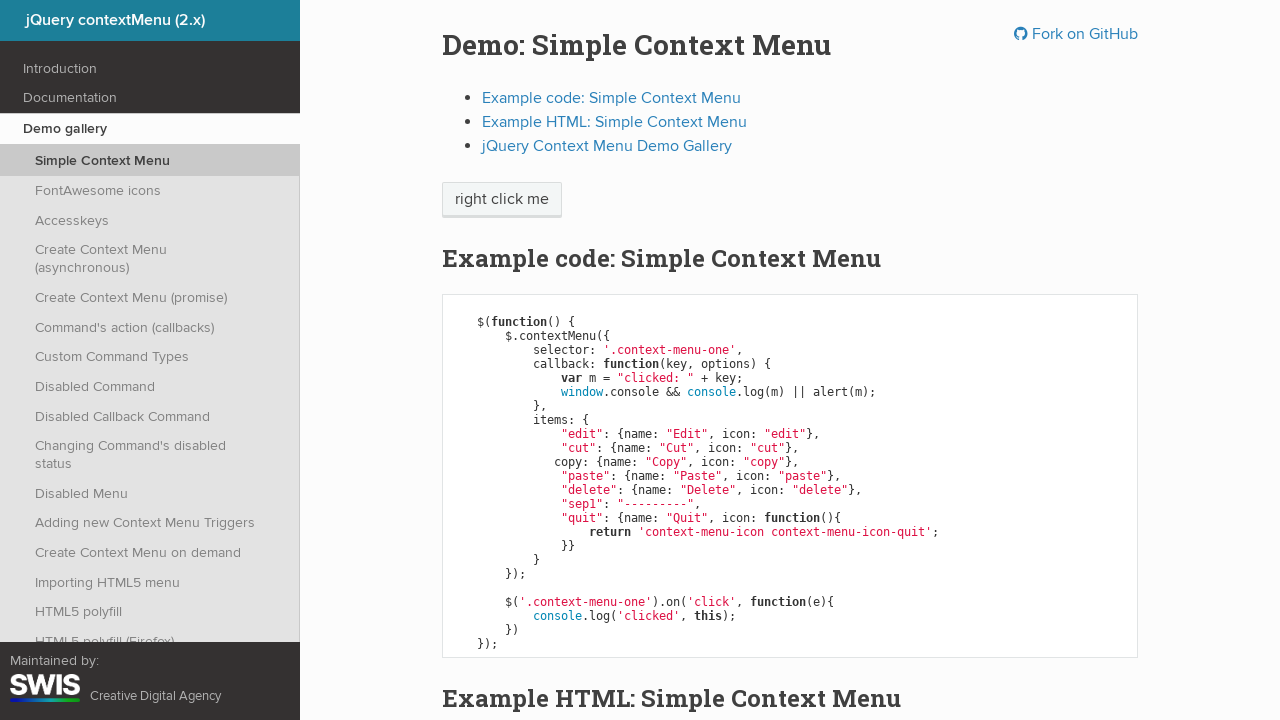